Tests drag and drop functionality by dragging a draggable element to a droppable target area within an iframe

Starting URL: http://jqueryui.com/droppable/

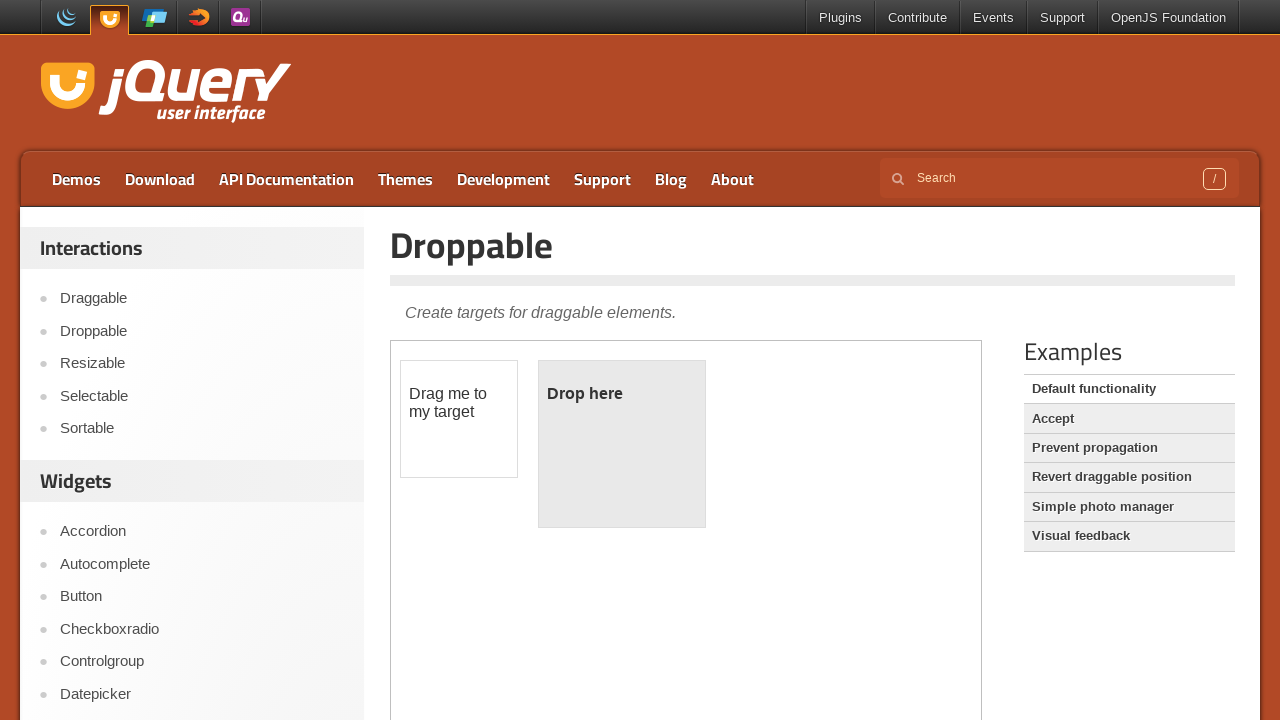

Located the iframe containing drag and drop demo
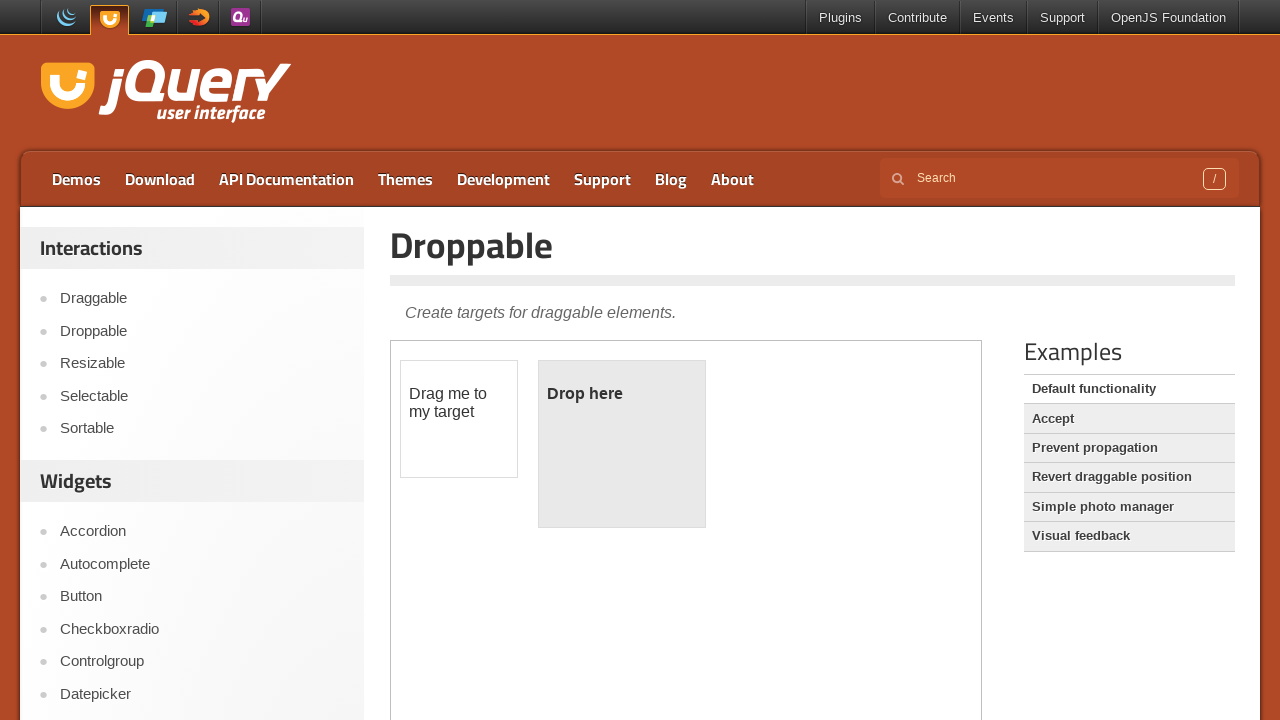

Located the draggable element
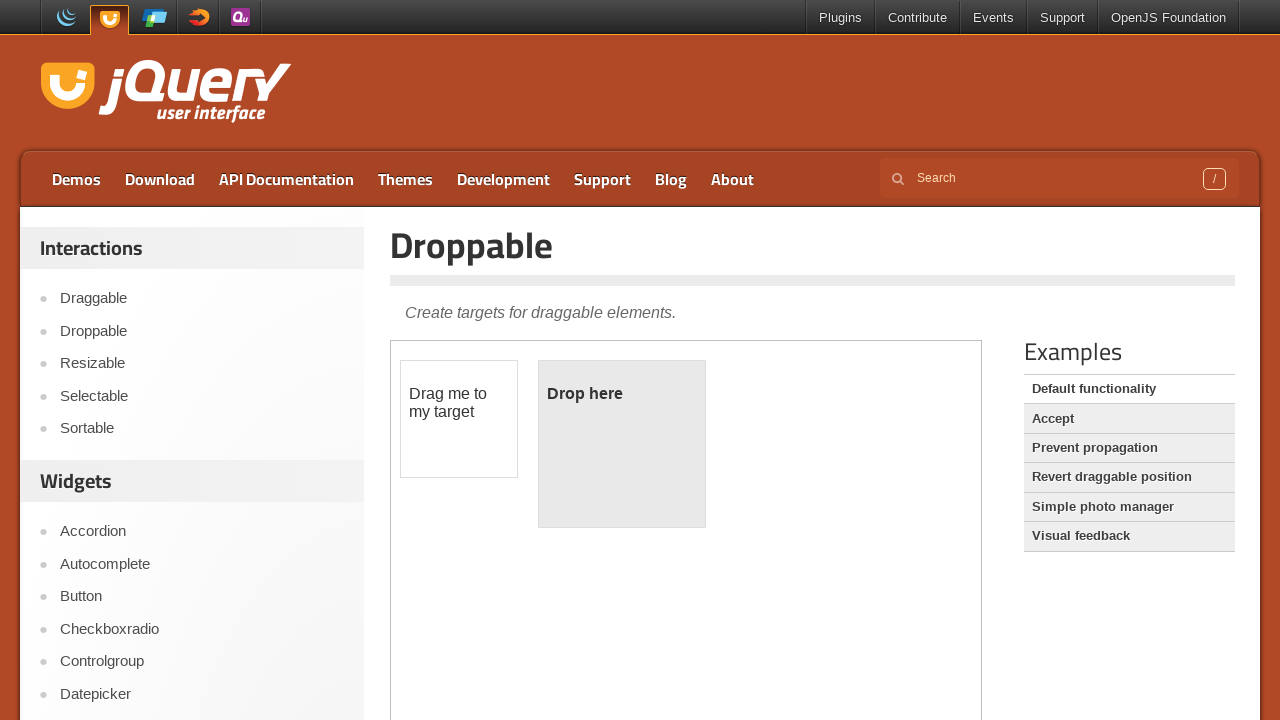

Located the droppable target element
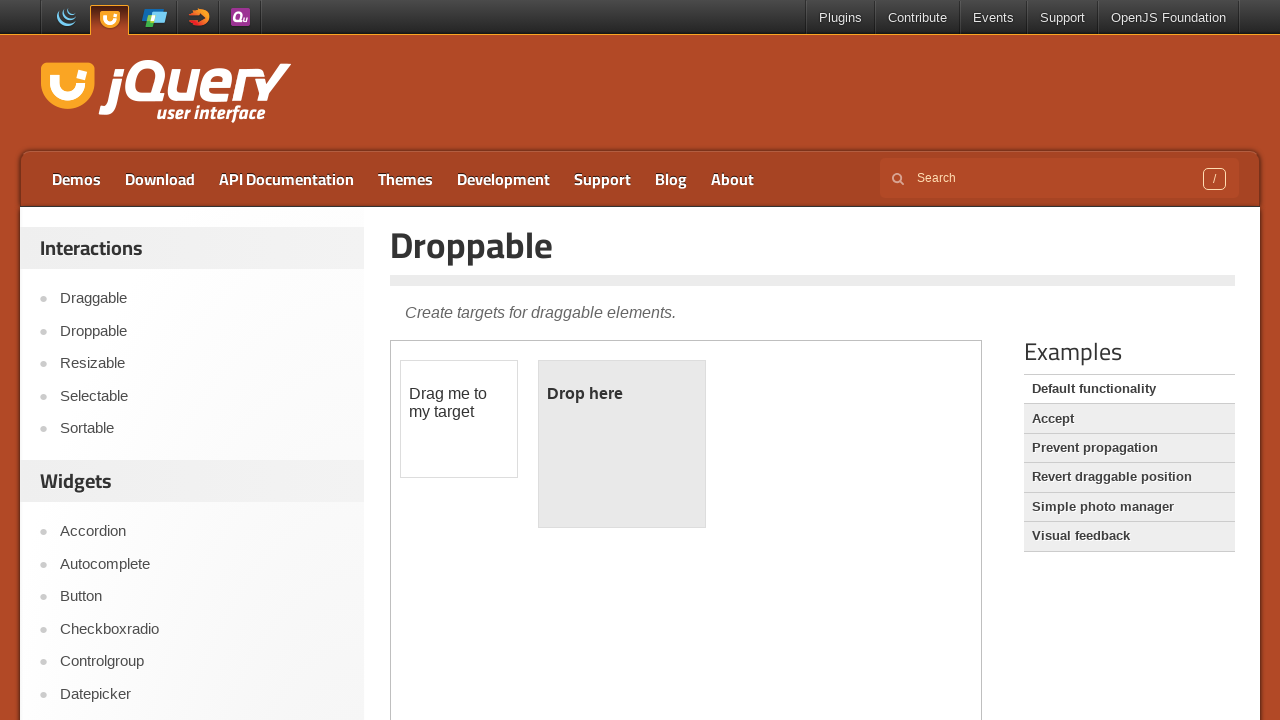

Dragged element to drop target and completed drag and drop action at (622, 444)
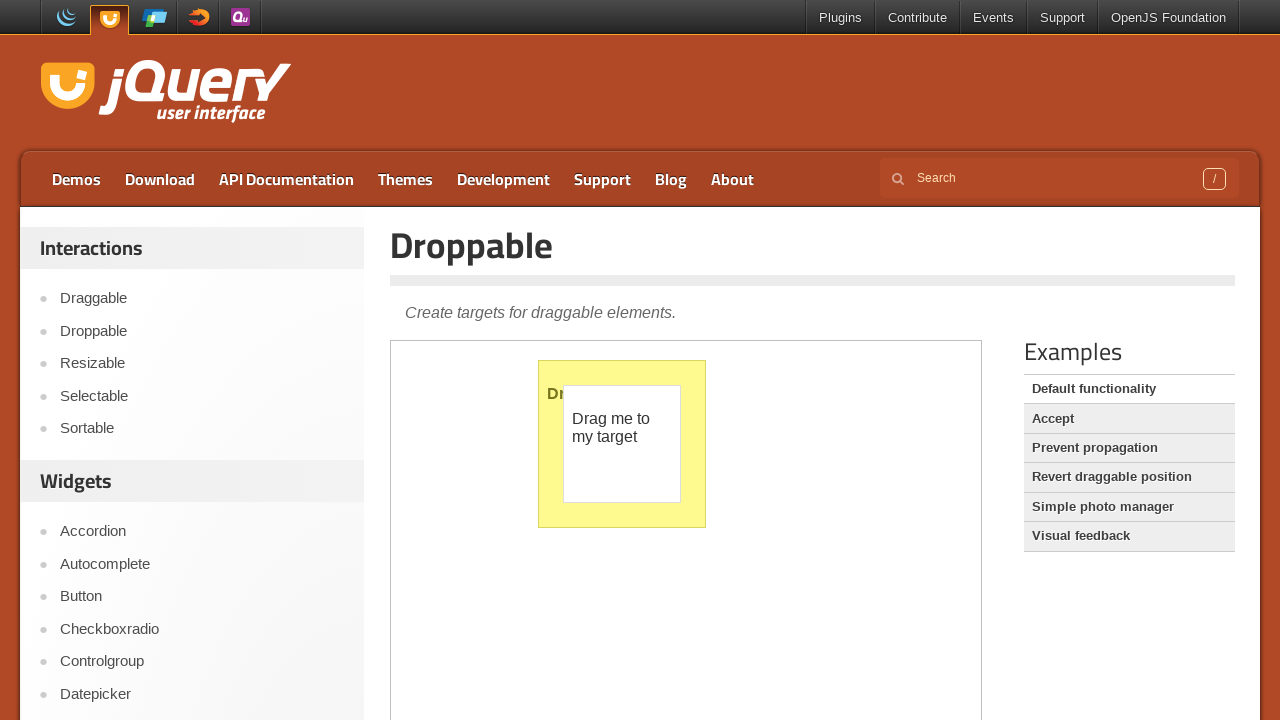

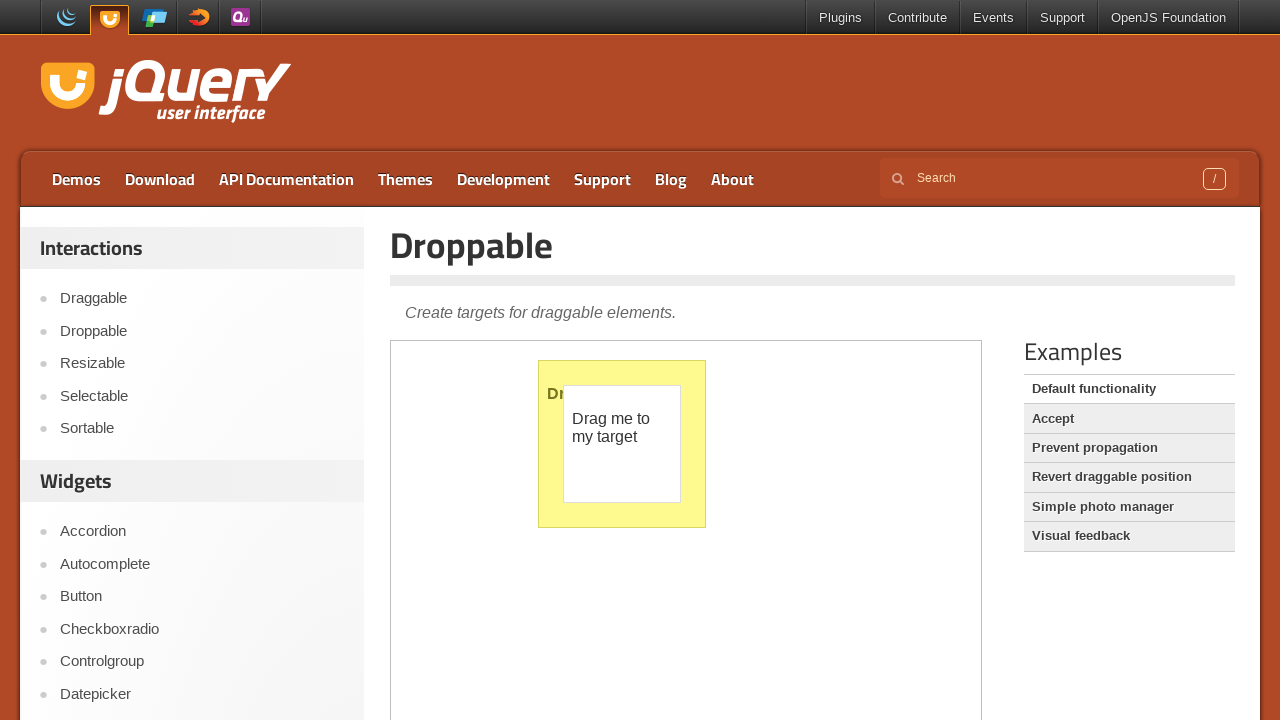